Tests calendar date picker functionality by selecting a specific date (June 15, 2027) through year, month, and day navigation, then verifies the selected date values.

Starting URL: https://rahulshettyacademy.com/seleniumPractise/#/offers/

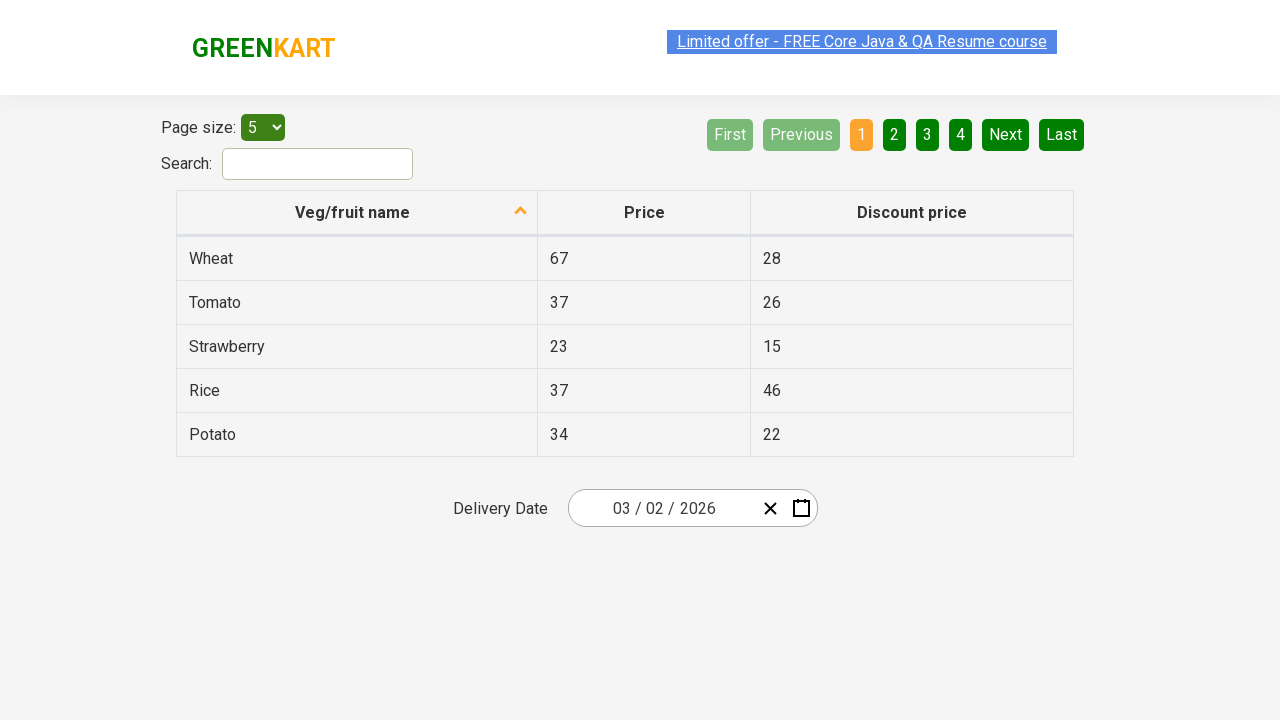

Clicked date picker input group to open calendar at (662, 508) on .react-date-picker__inputGroup
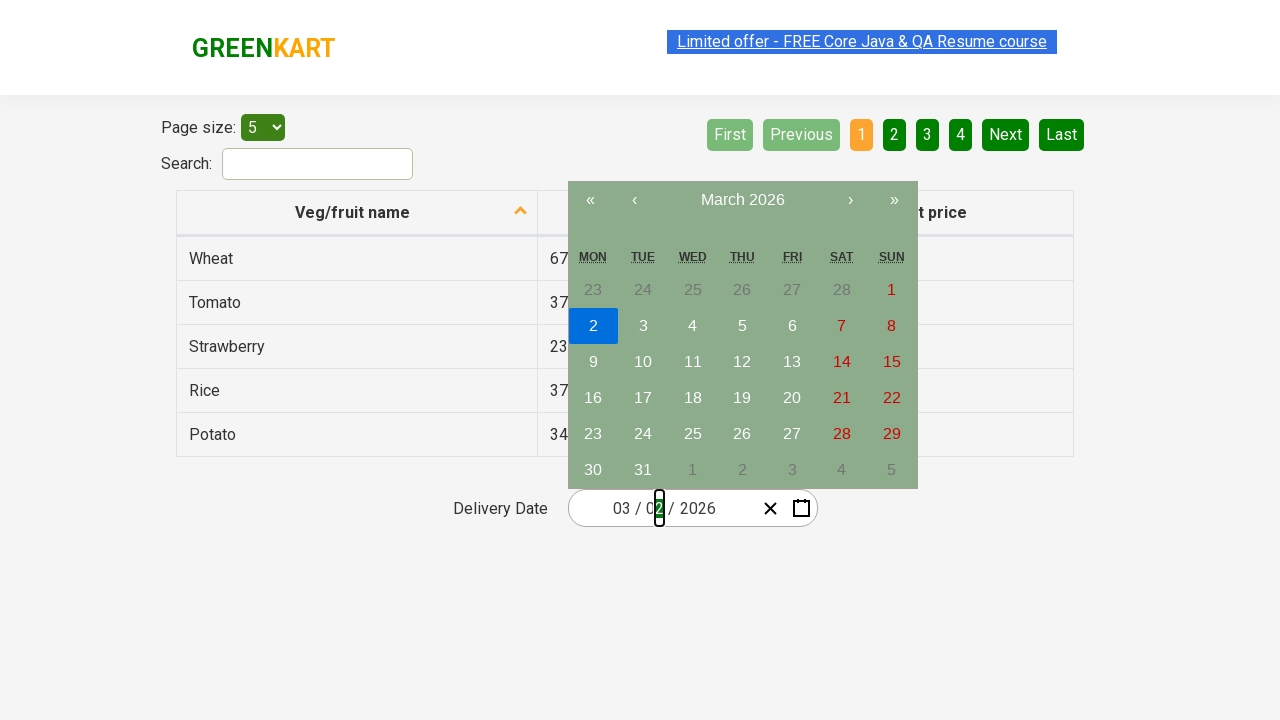

Clicked calendar navigation label (first time) at (742, 200) on .react-calendar__navigation__label
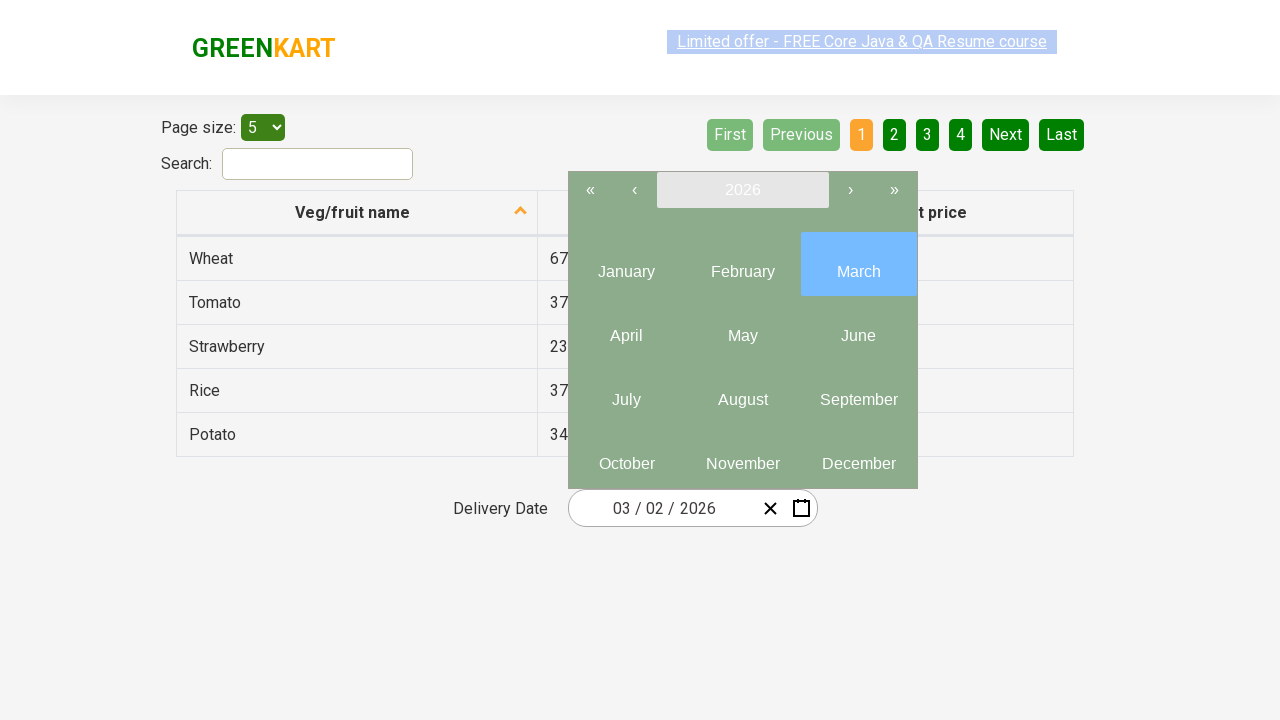

Clicked calendar navigation label (second time) to reach decade view at (742, 190) on .react-calendar__navigation__label
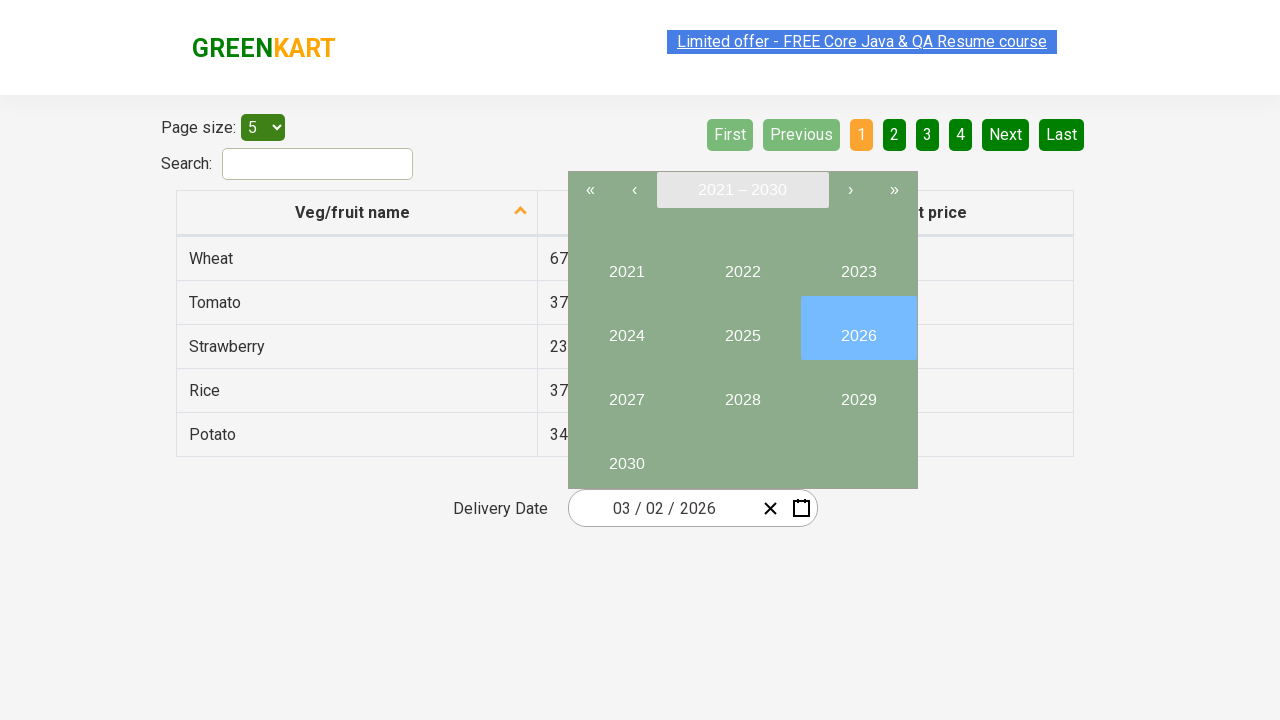

Selected year 2027 from decade view at (626, 392) on button:has-text('2027')
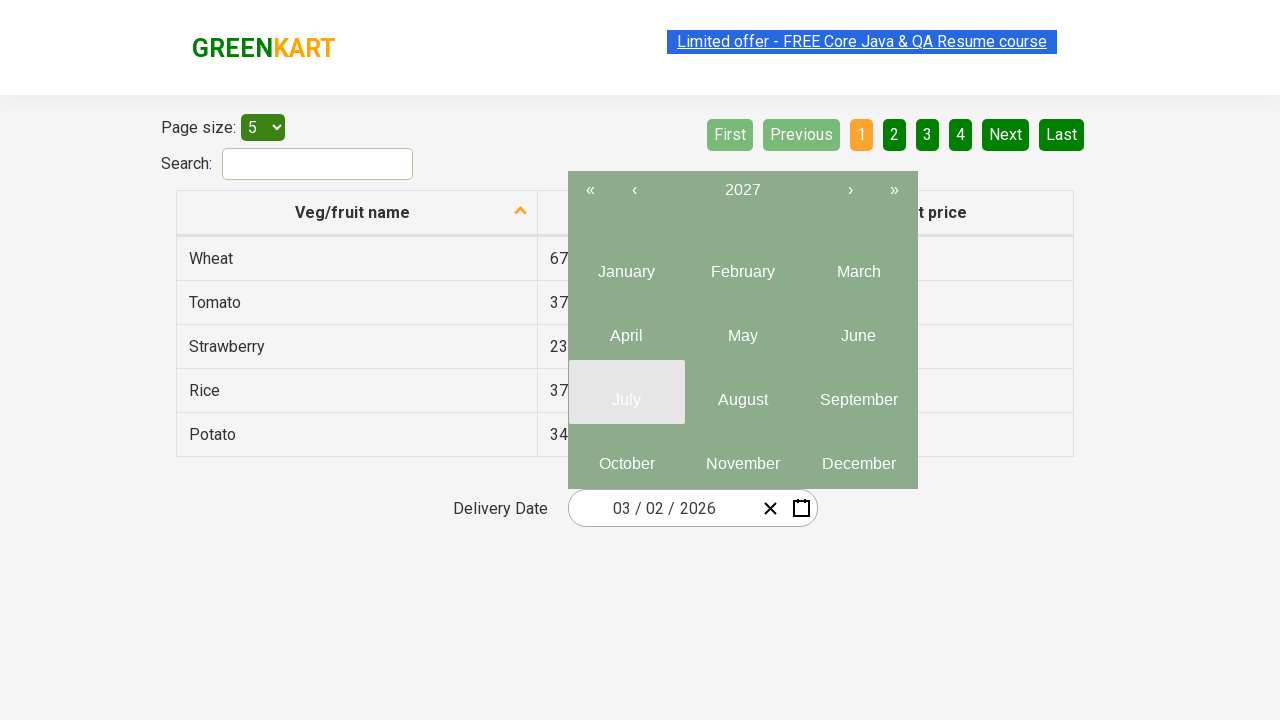

Selected month 6 (June) from year view at (858, 328) on .react-calendar__year-view__months__month >> nth=5
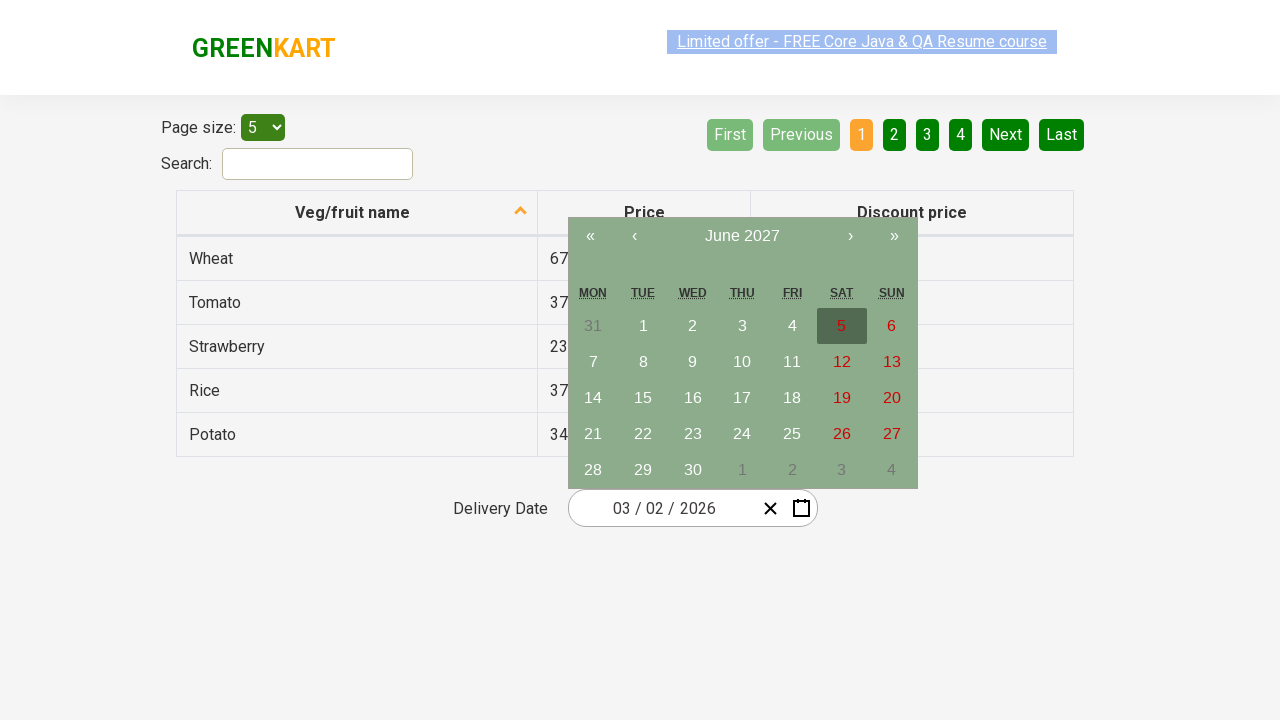

Selected day 15 from calendar at (643, 398) on abbr:has-text('15')
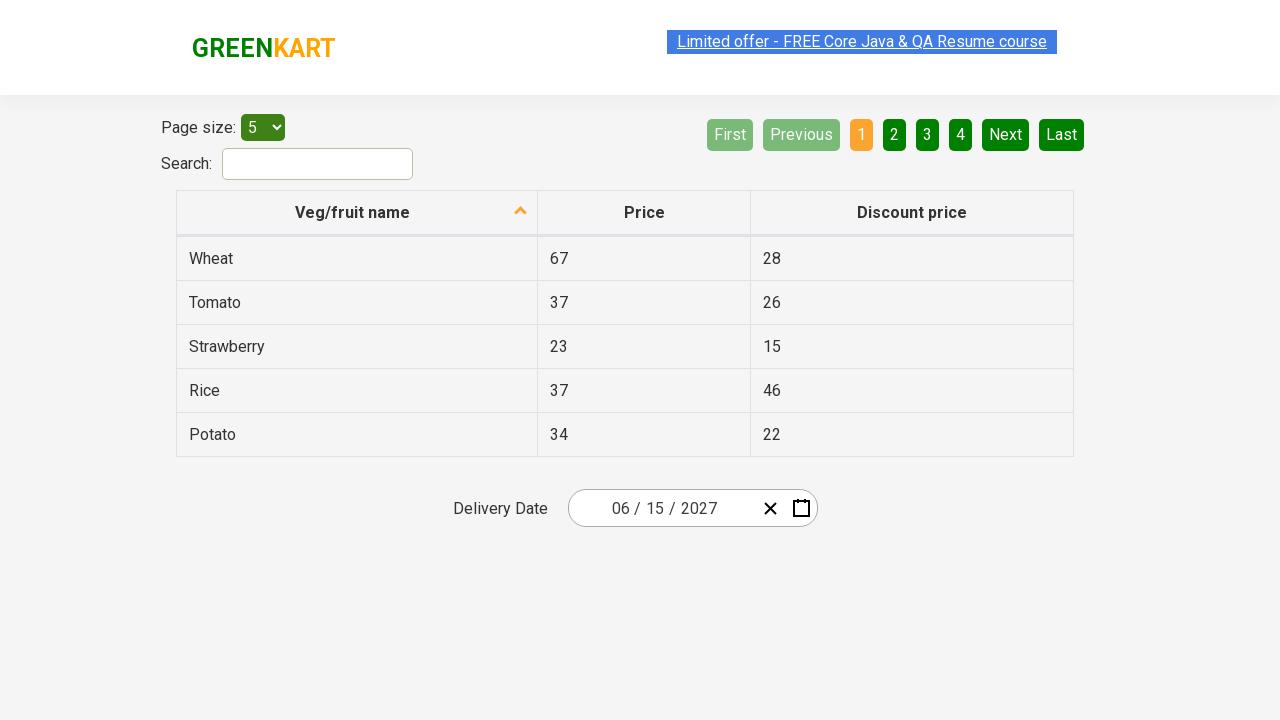

Verified selected date values match expected list: ['6', '15', '2027']
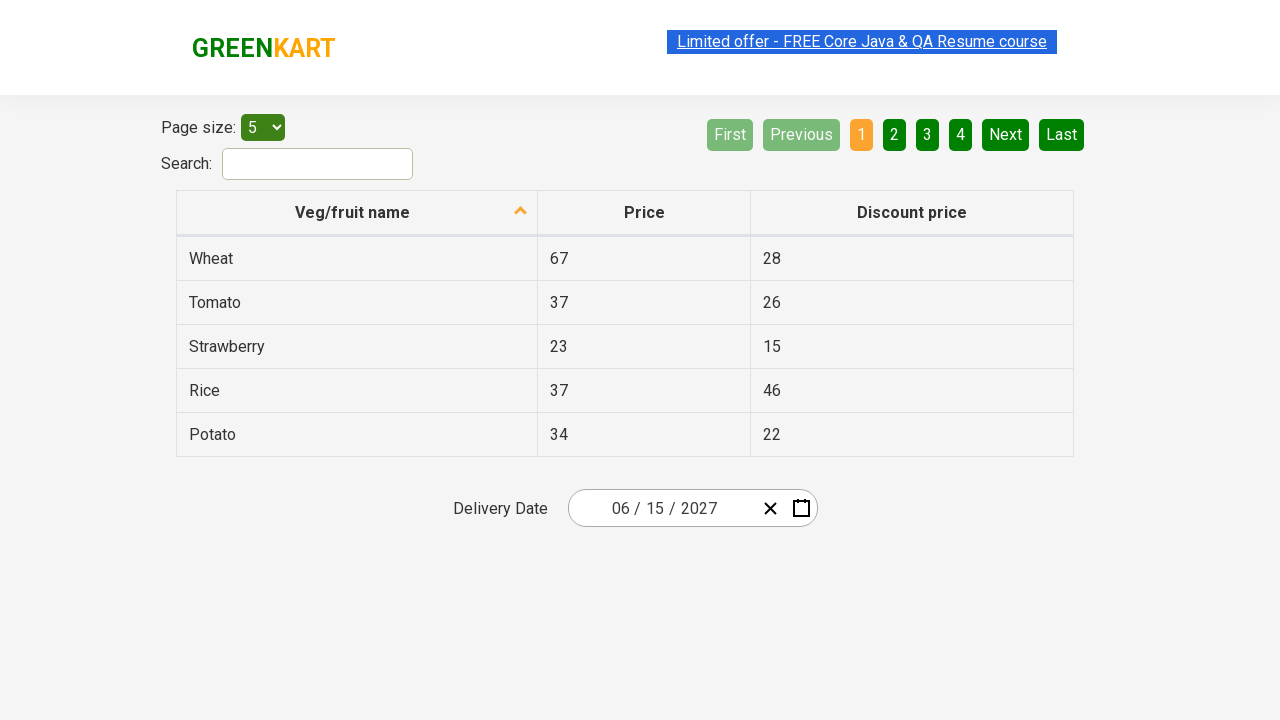

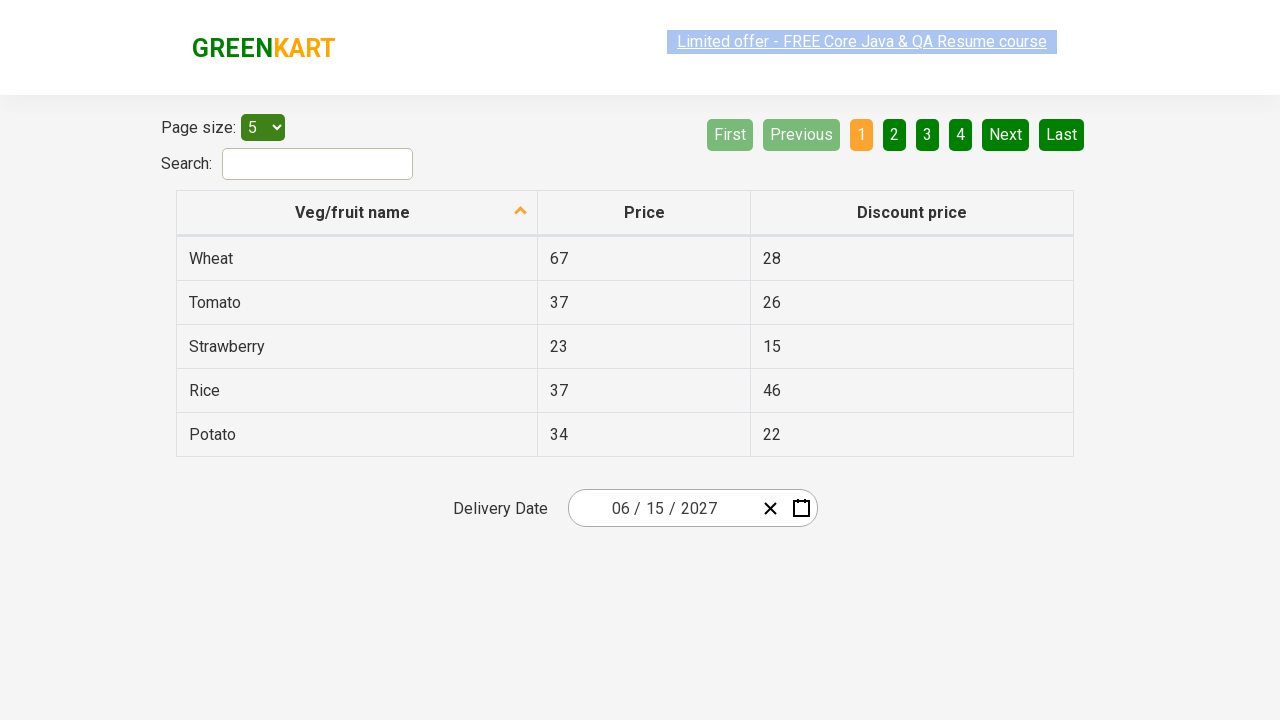